Tests progress bar interaction by starting and stopping the progress animation

Starting URL: https://demoqa.com/progress-bar

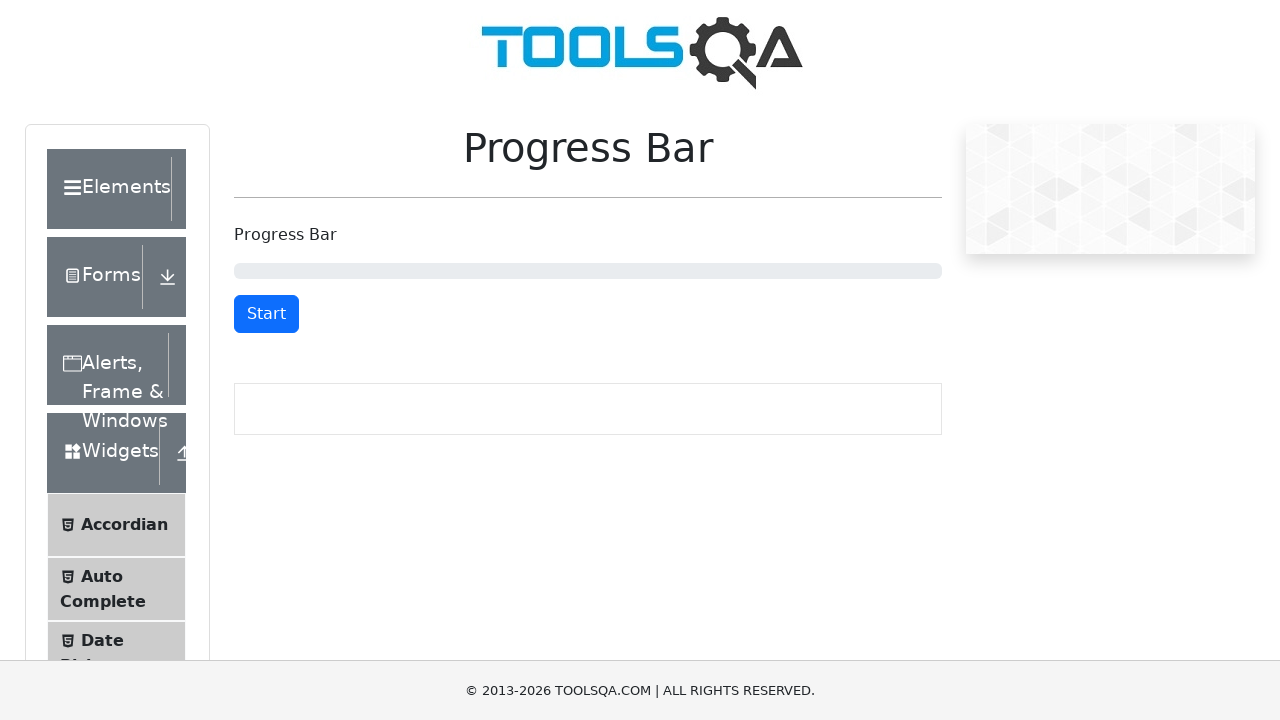

Clicked start button to begin progress bar animation at (266, 314) on #startStopButton
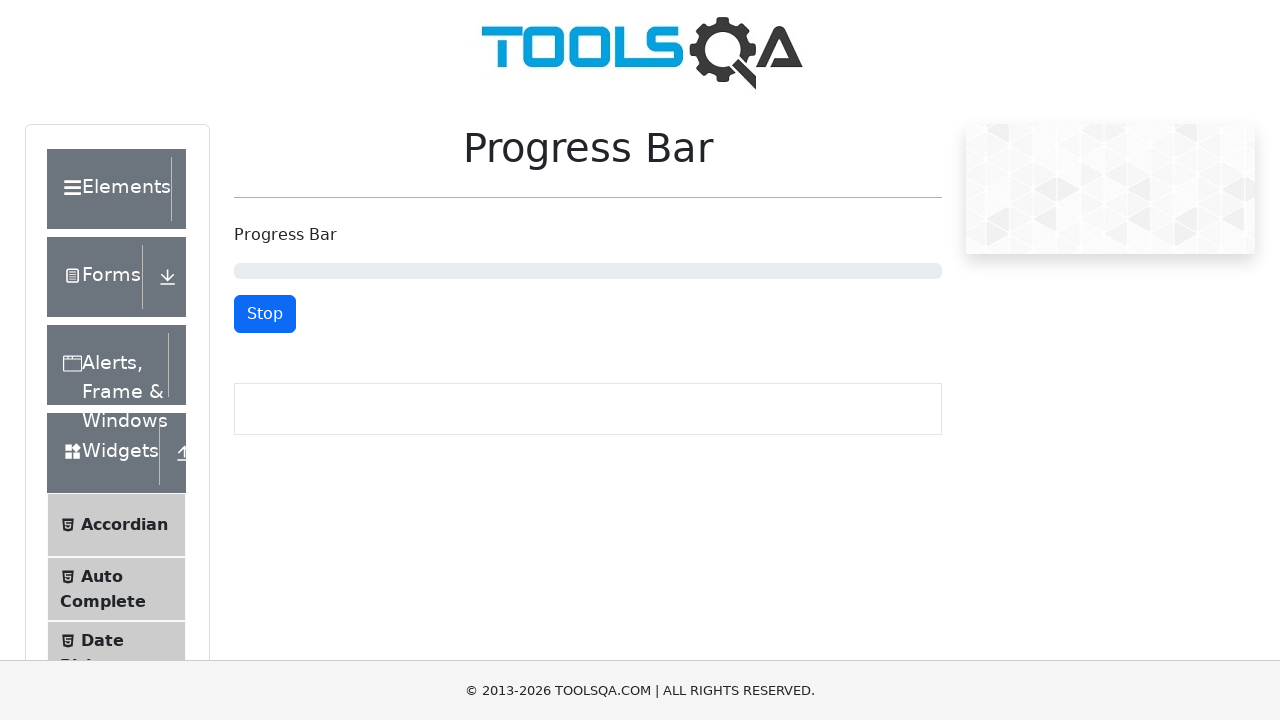

Waited 5 seconds for progress bar to advance
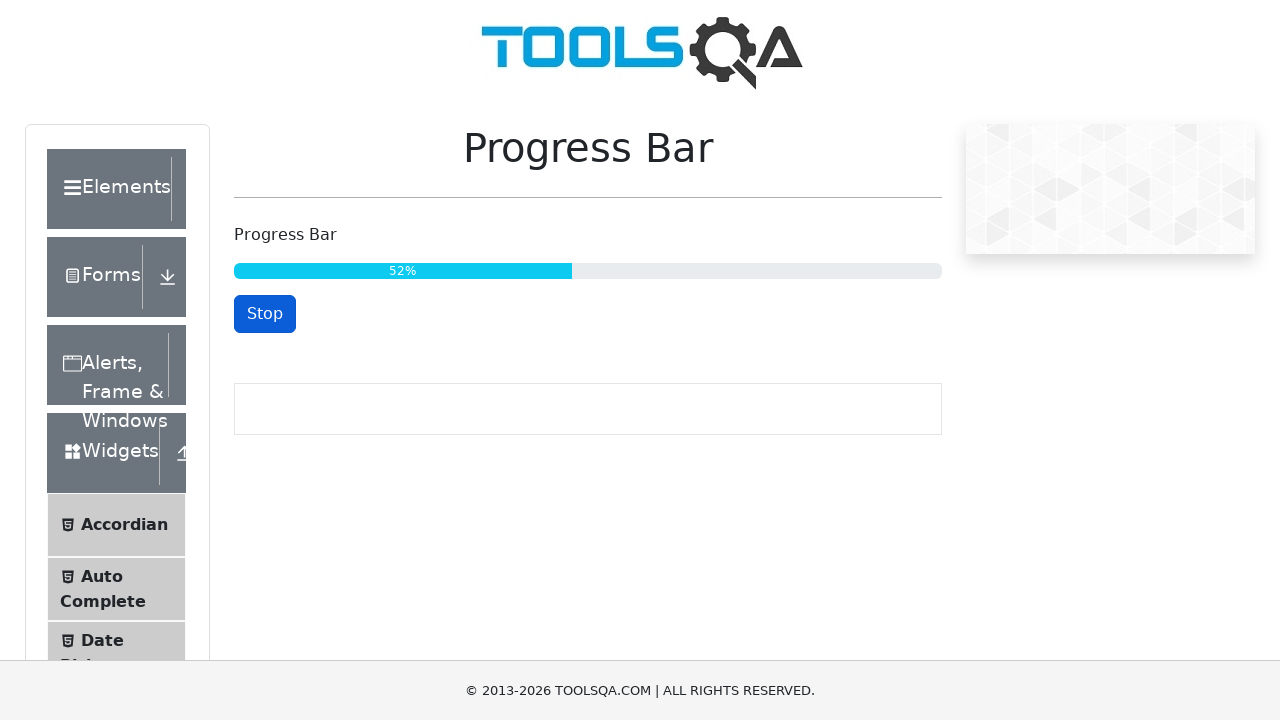

Clicked stop button to halt progress bar animation at (265, 314) on #startStopButton
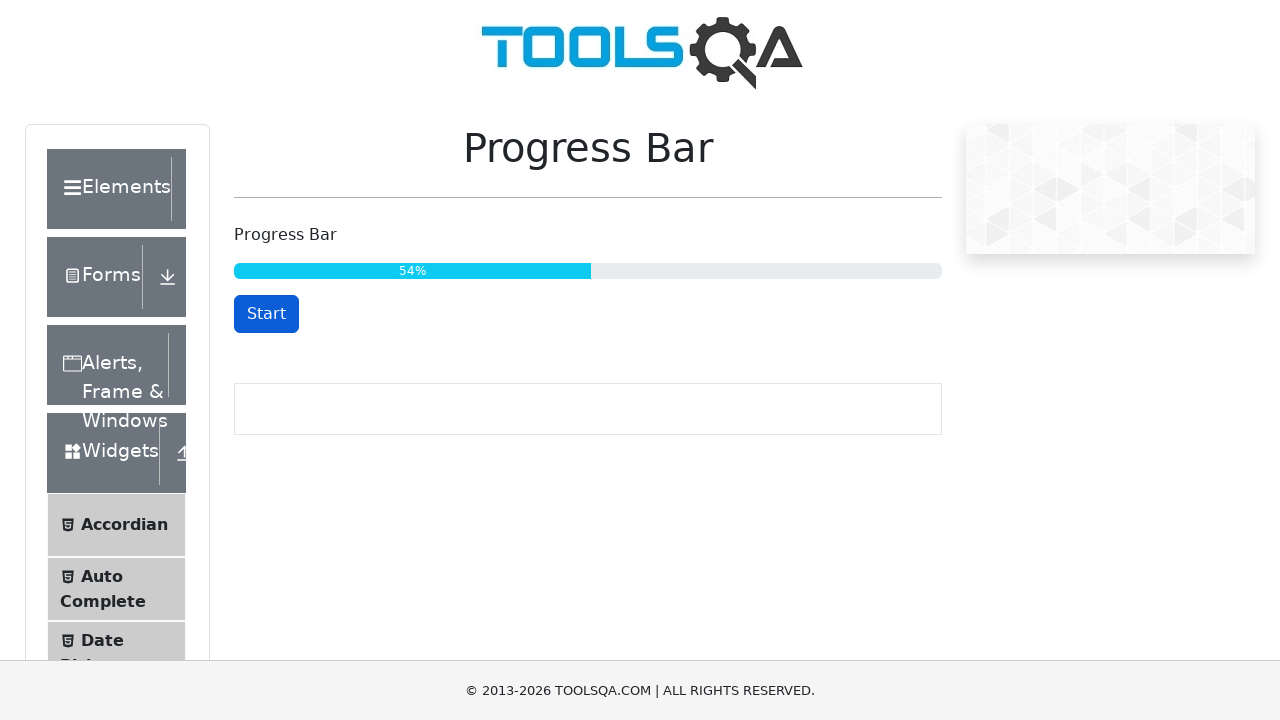

Waited 2 seconds to observe stopped progress bar state
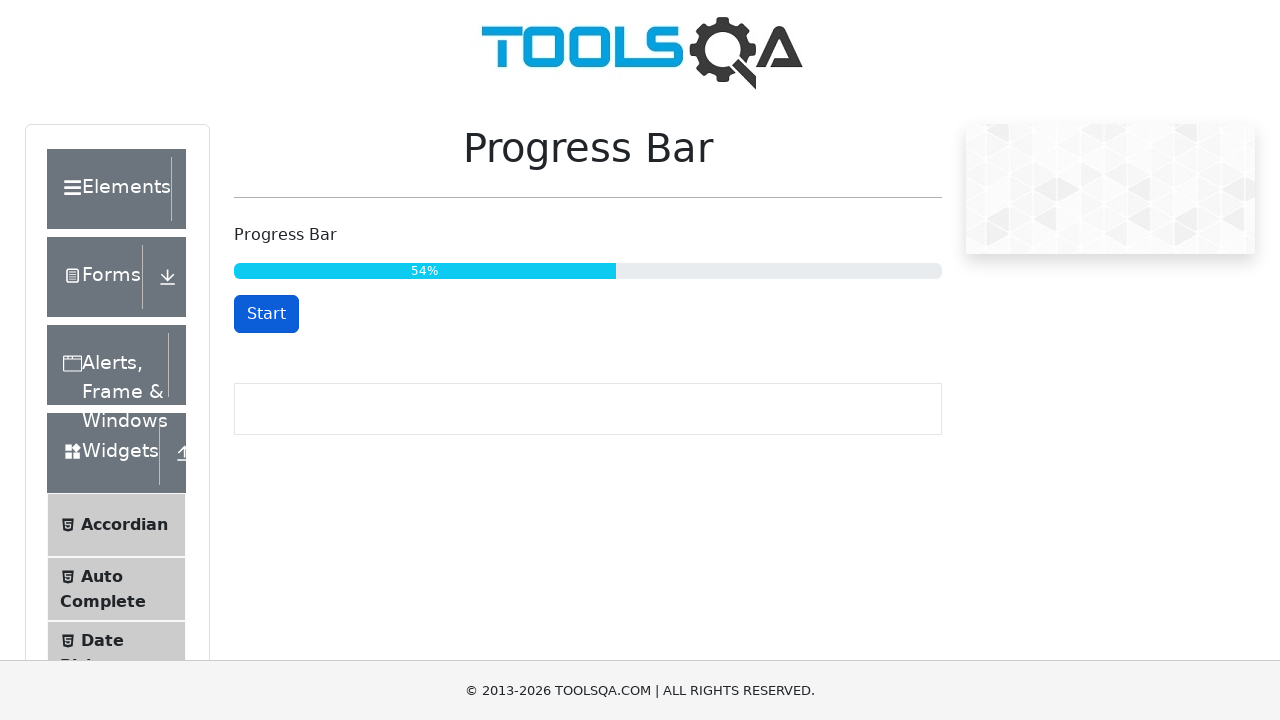

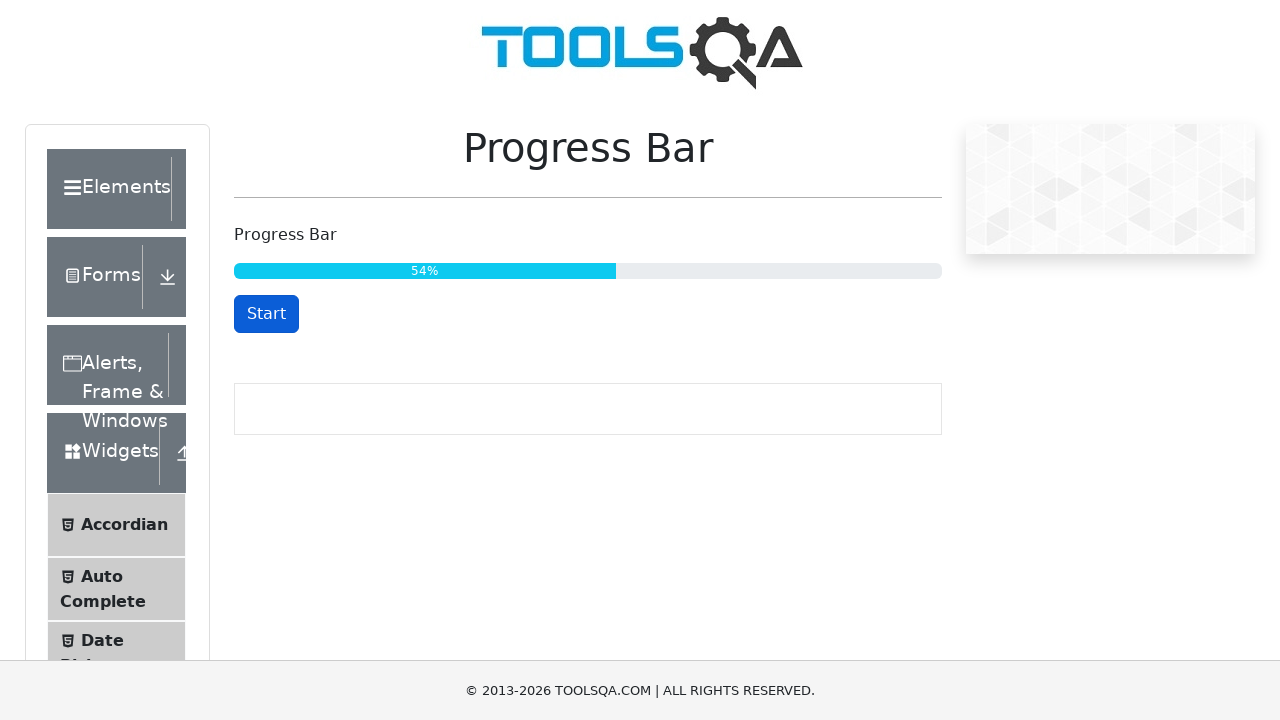